Tests handling of child tabs by clicking a link that opens a new page/tab and waiting for the new page to load, then verifying content on the new page.

Starting URL: https://www.rahulshettyacademy.com/loginpagePractise/

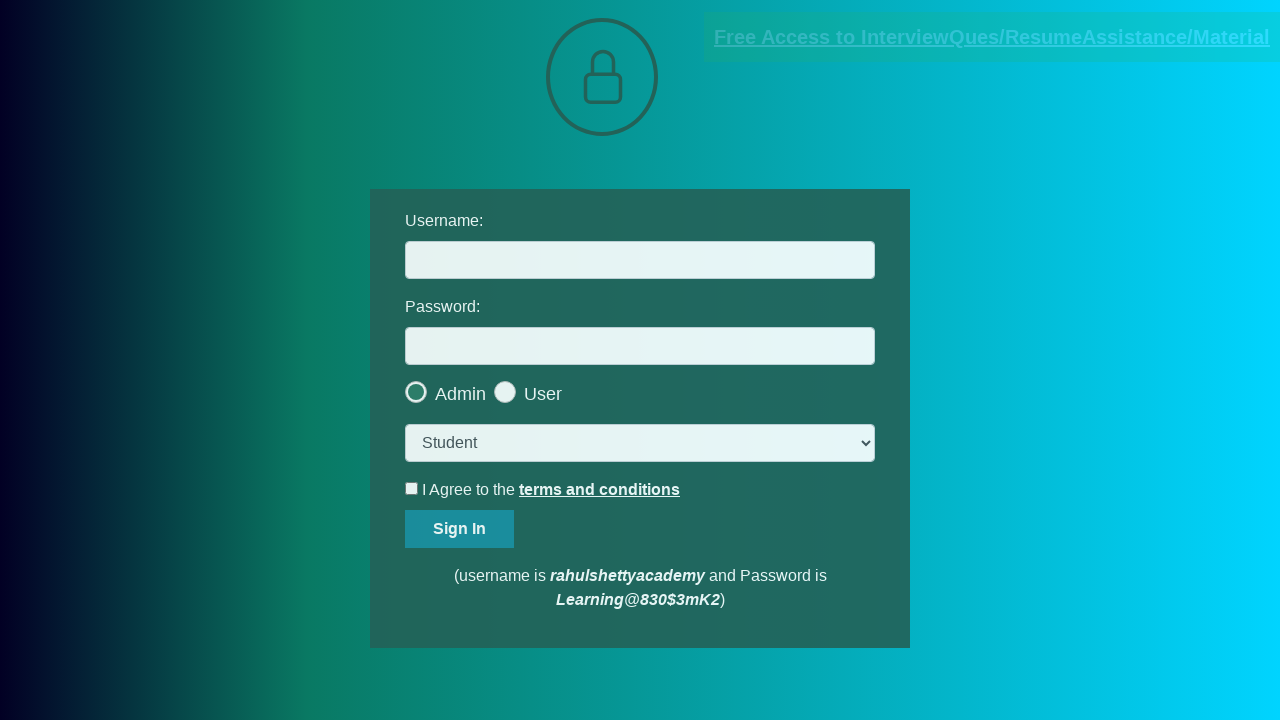

Clicked documents-request link to open new tab at (992, 37) on [href*="documents-request"]
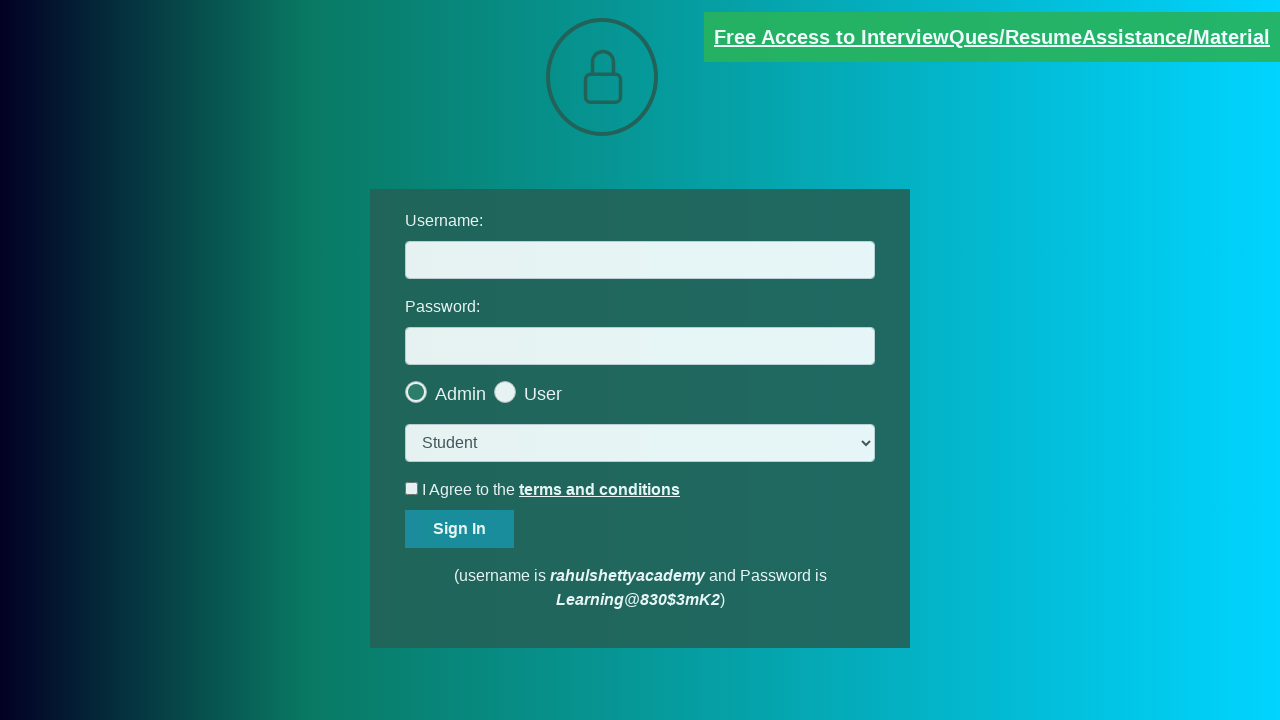

New page/tab opened and captured
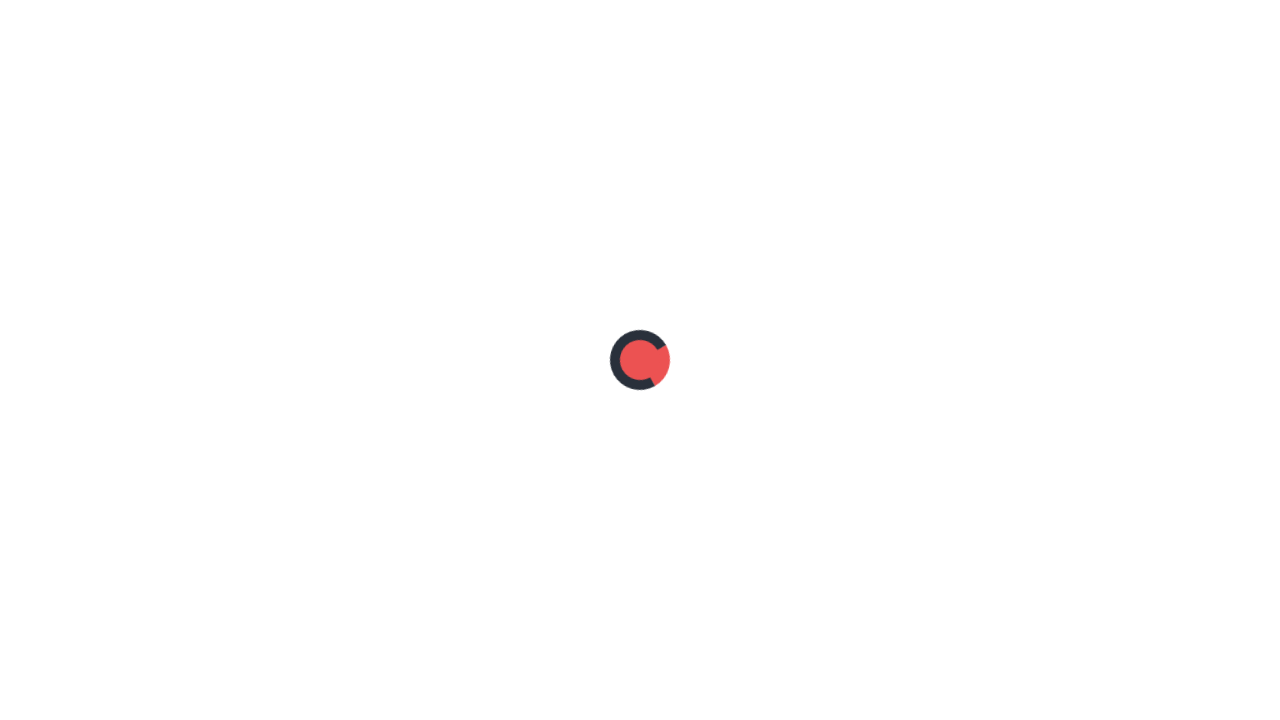

Red element loaded on new page
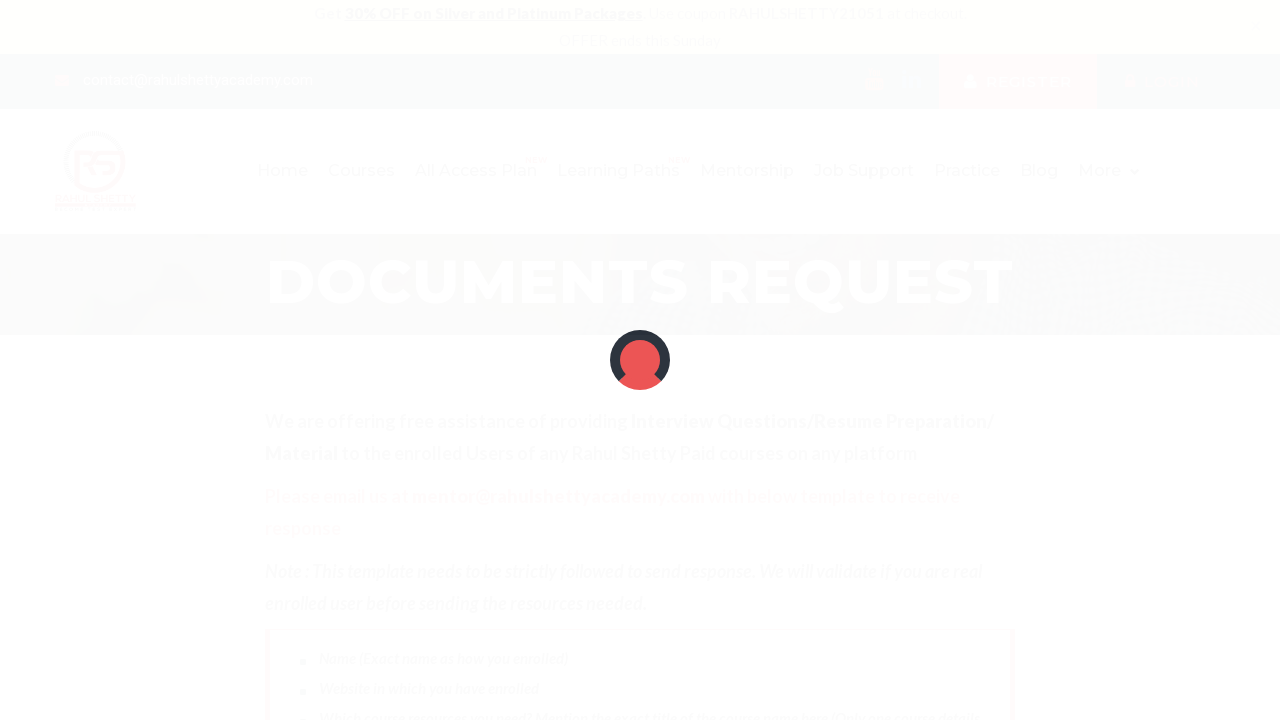

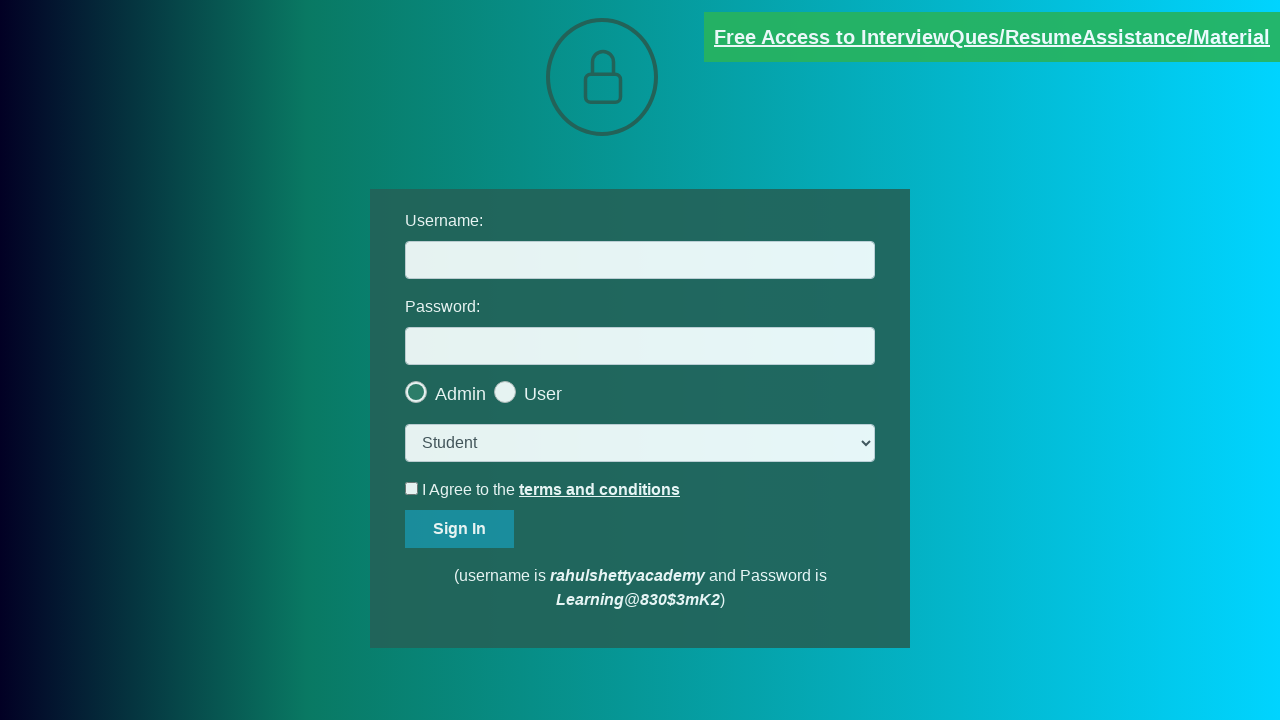